Tests button interactions including single click, double click, and right click on different button types.

Starting URL: https://www.tutorialspoint.com/selenium/practice/slider.php

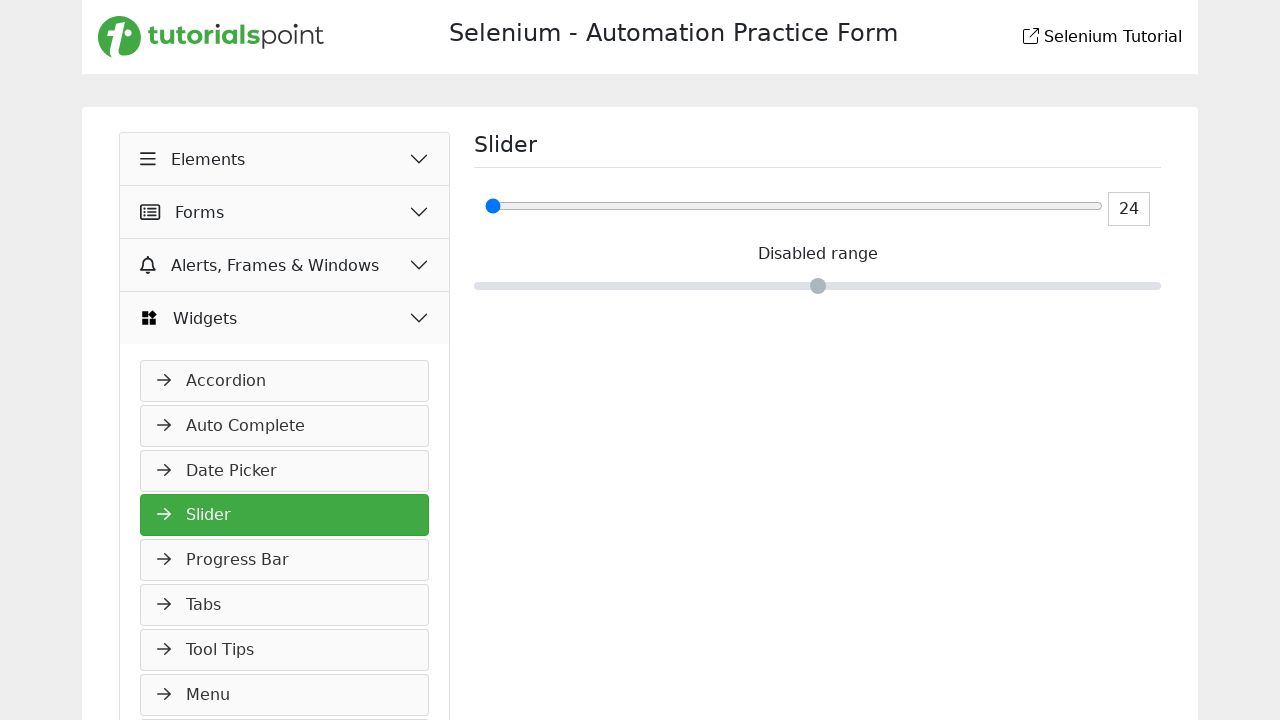

Clicked Elements button at (285, 159) on xpath=//button[normalize-space()='Elements']
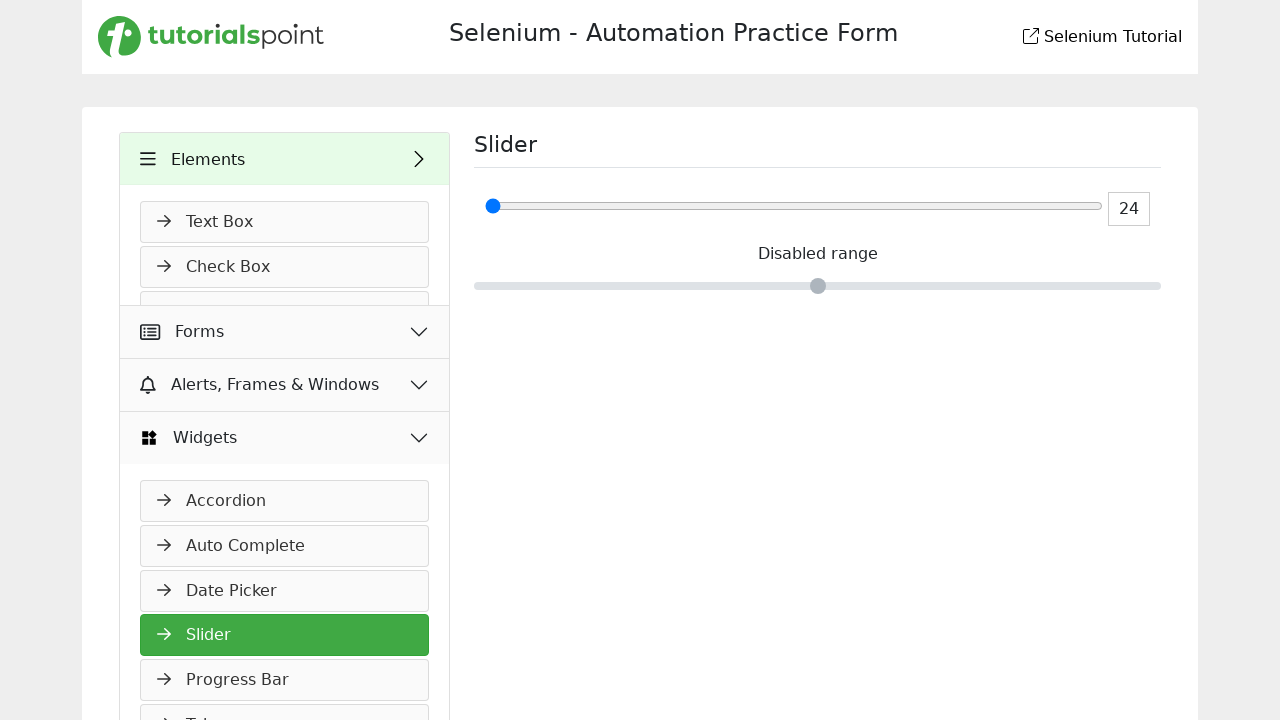

Clicked Buttons link at (285, 402) on xpath=//a[normalize-space()='Buttons']
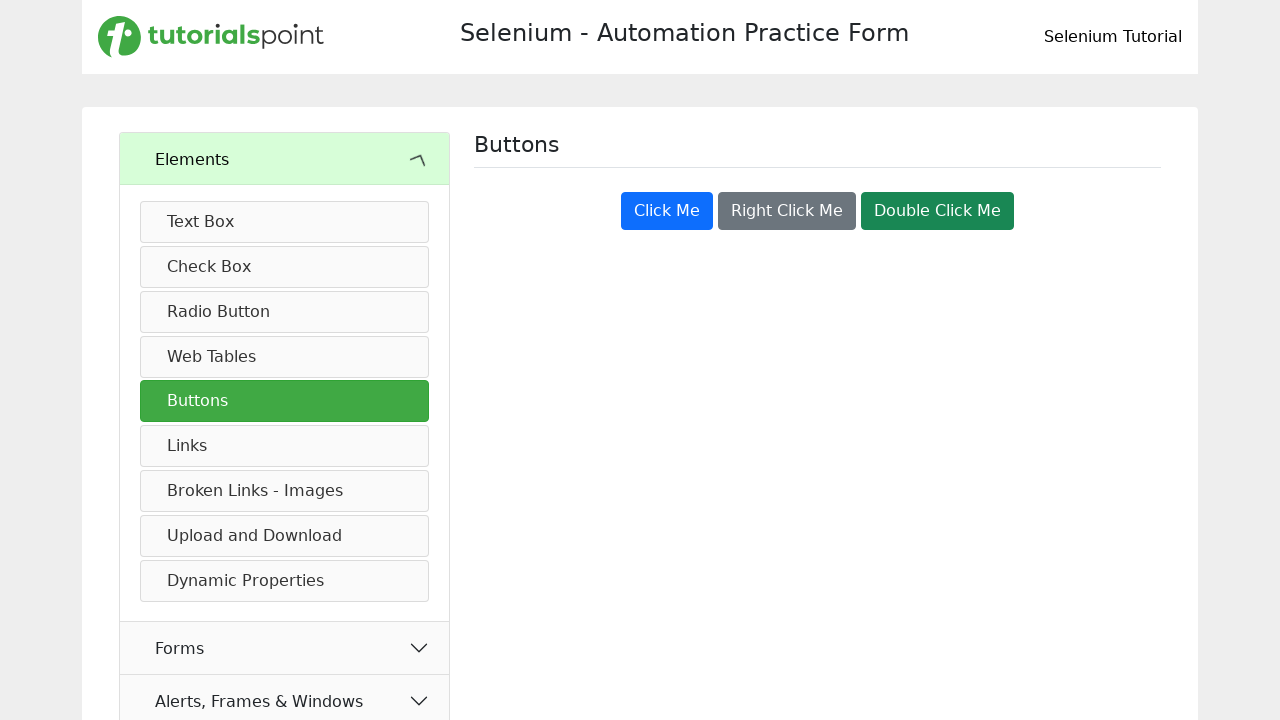

Performed single click on Click Me button at (667, 211) on xpath=//button[normalize-space()='Click Me']
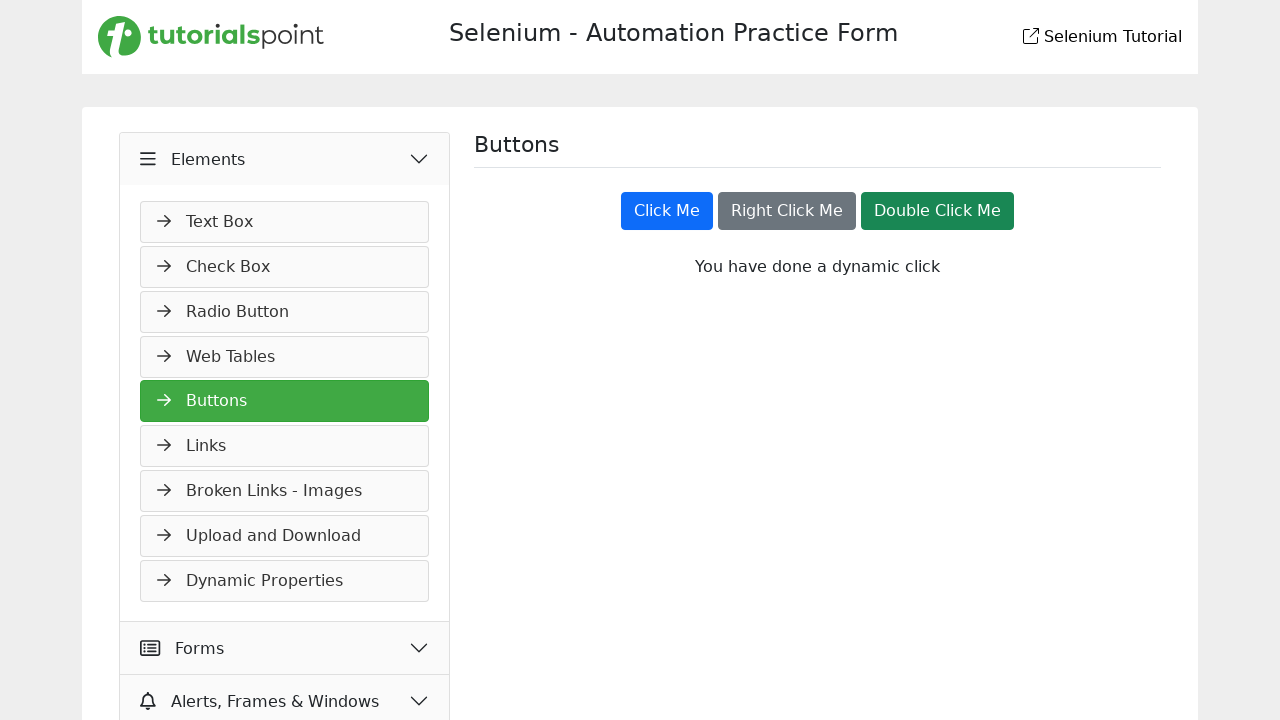

Result div loaded after single click
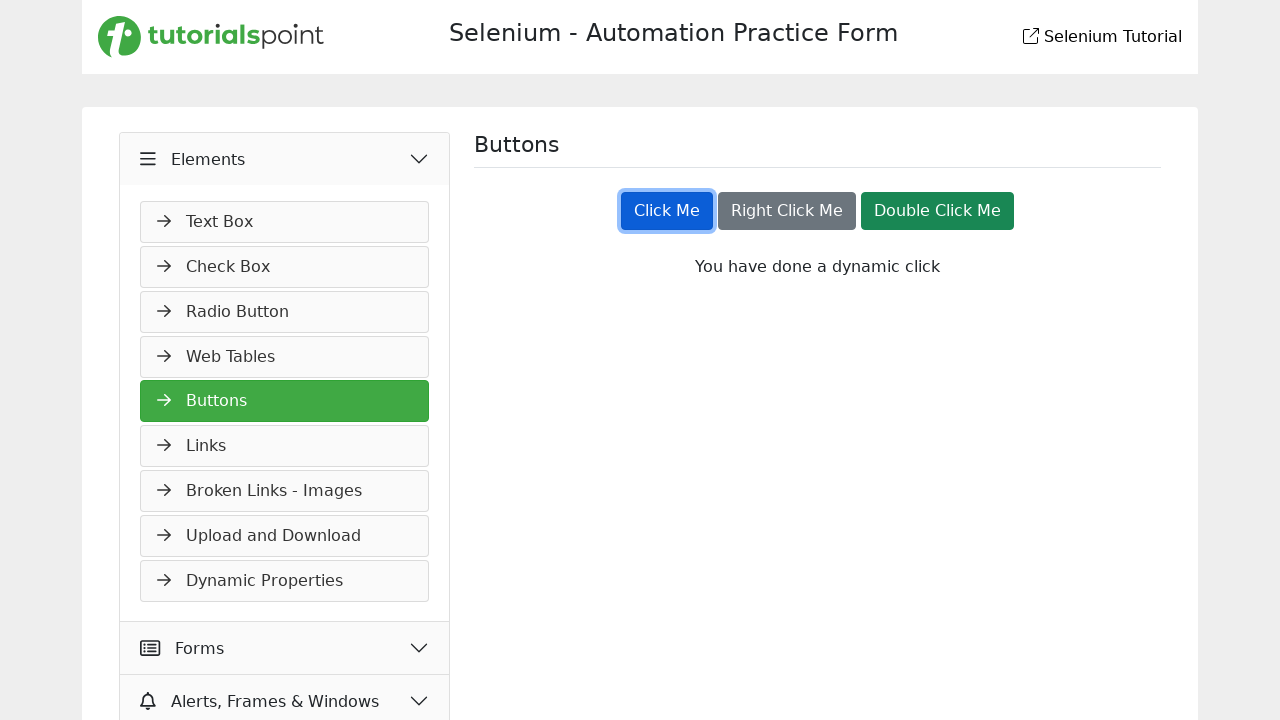

Performed double click on Double Click Me button at (938, 211) on xpath=//button[normalize-space()='Double Click Me']
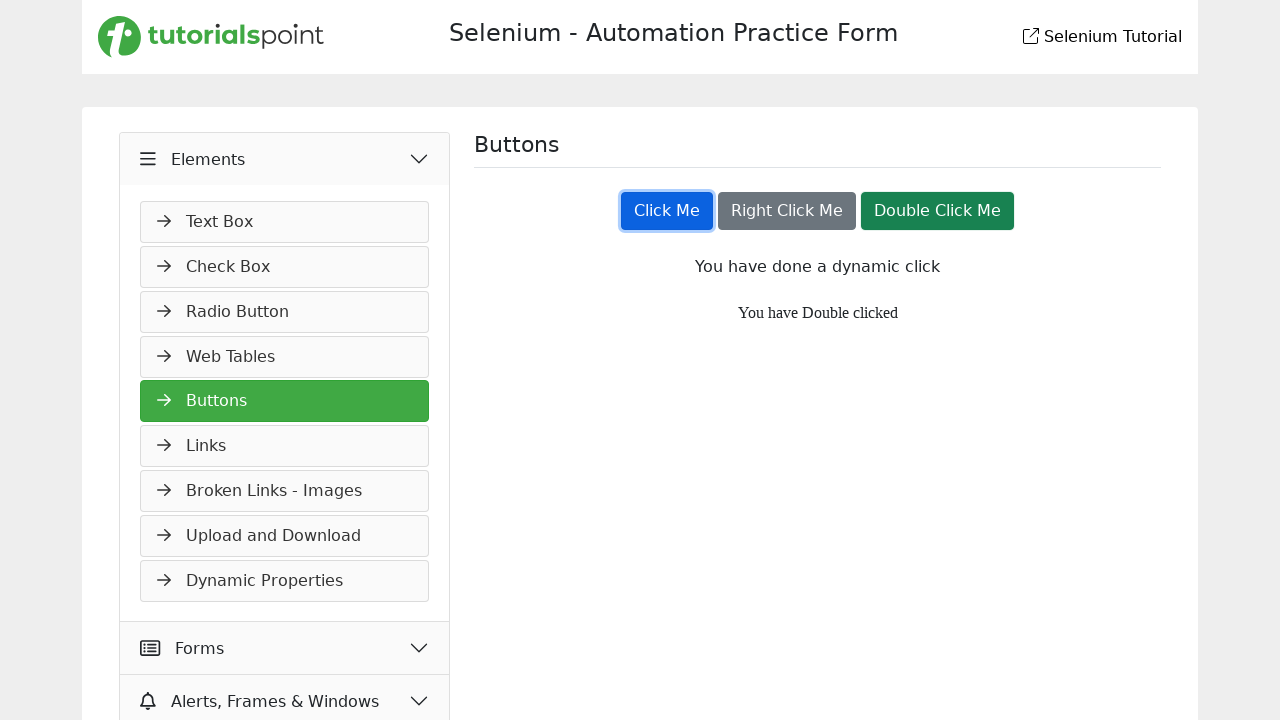

Performed right click on Right Click Me button at (787, 211) on //button[normalize-space()='Right Click Me']
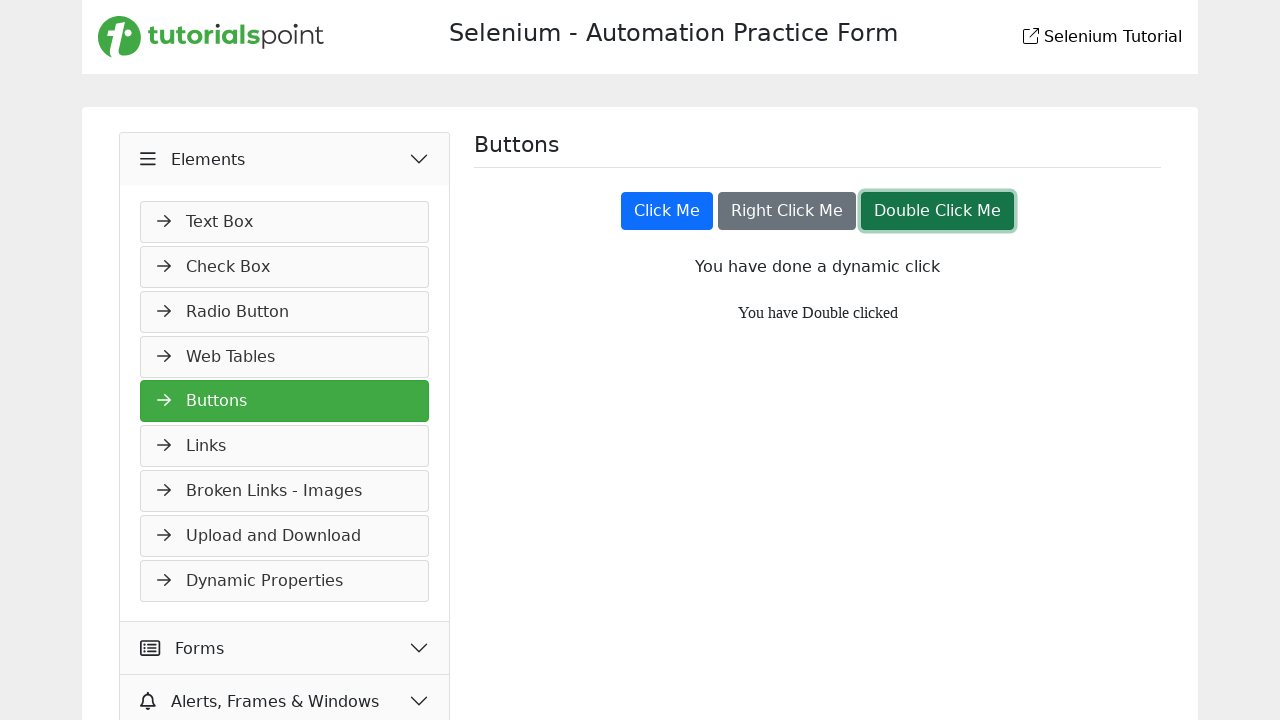

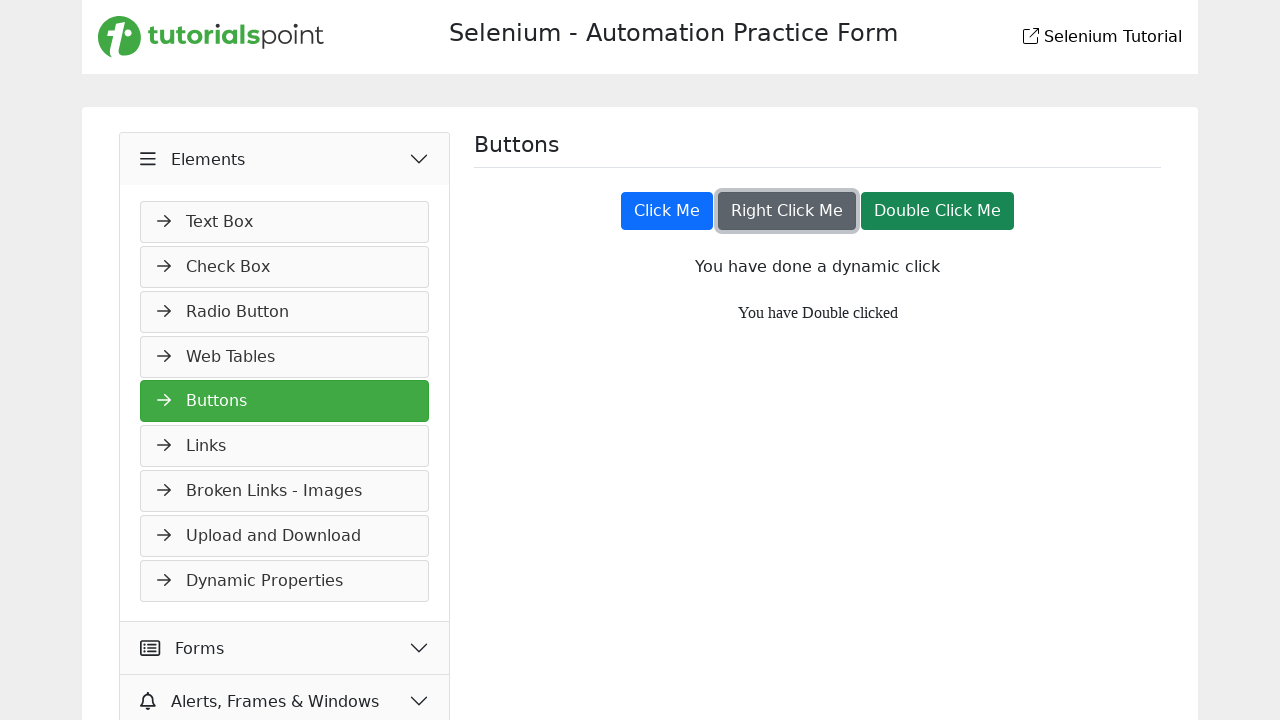